Navigates to the GeeksforGeeks Selenium Python Tutorial page and maximizes the browser window

Starting URL: https://www.geeksforgeeks.org/selenium-python-tutorial/

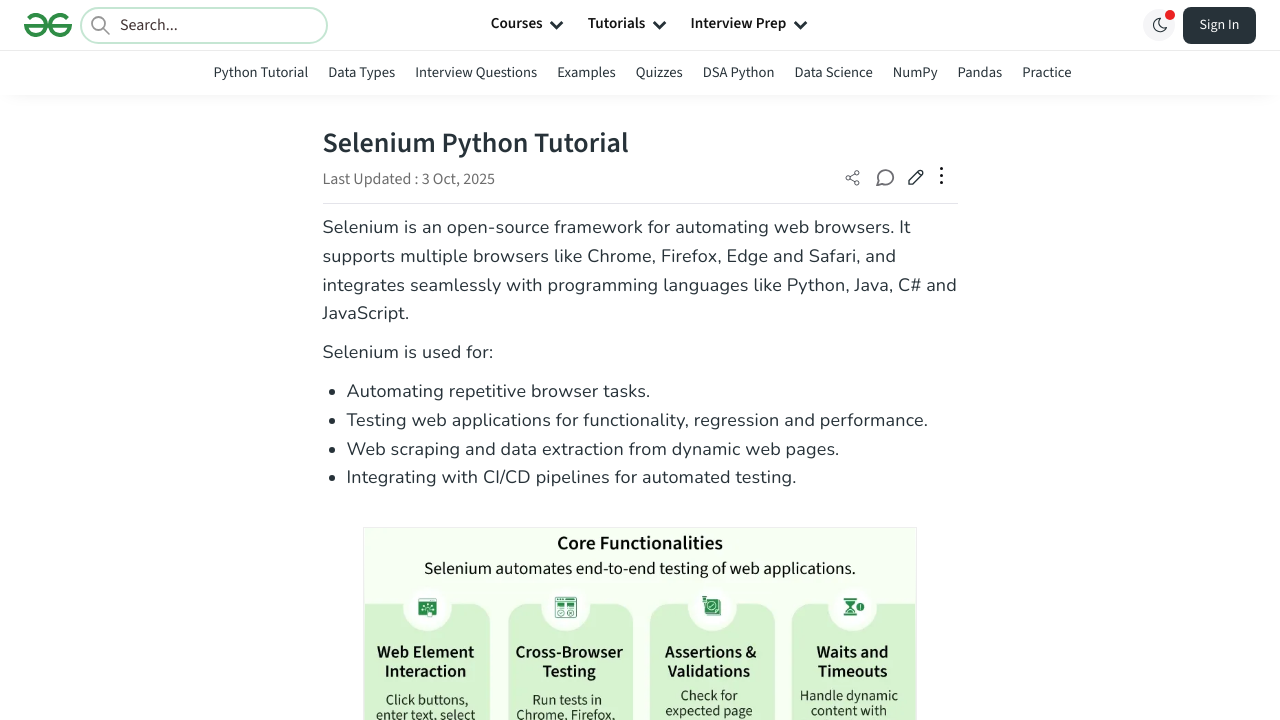

Set viewport size to 1920x1080
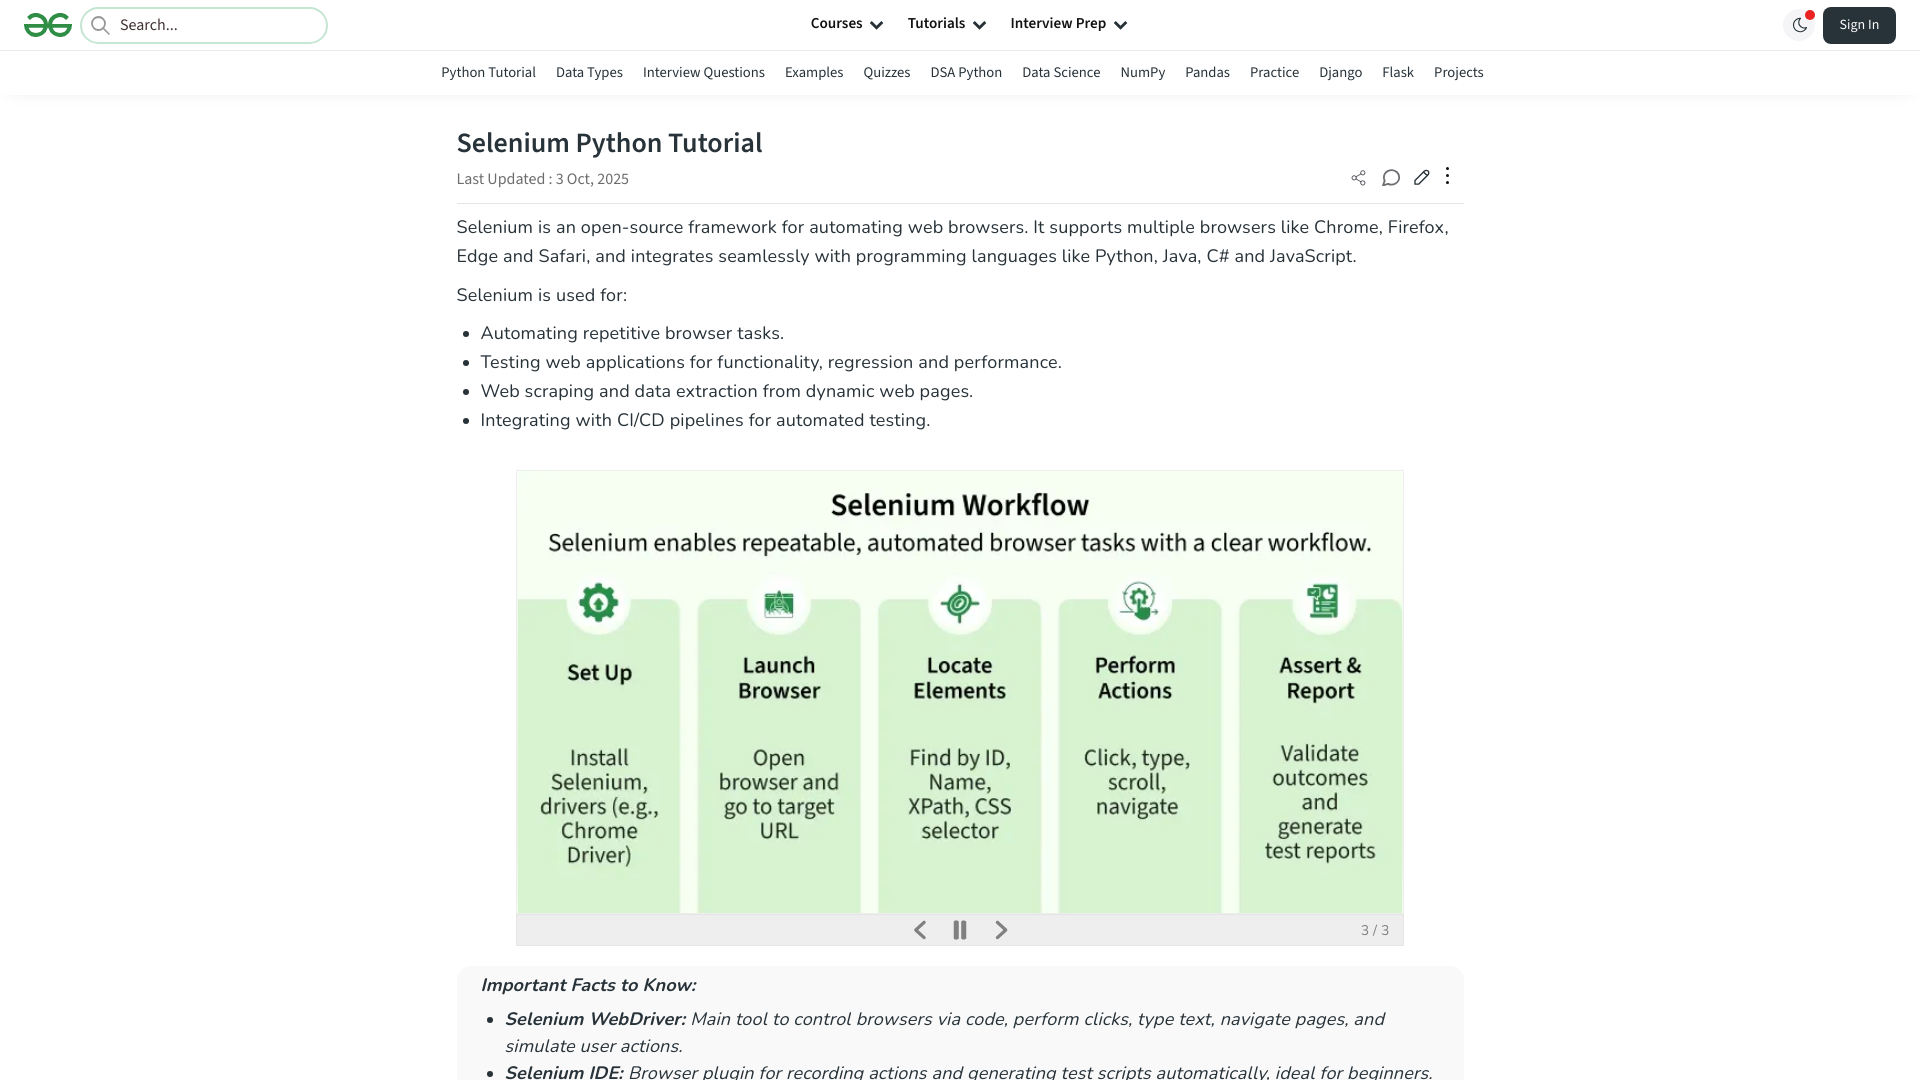

Page content loaded (domcontentloaded state)
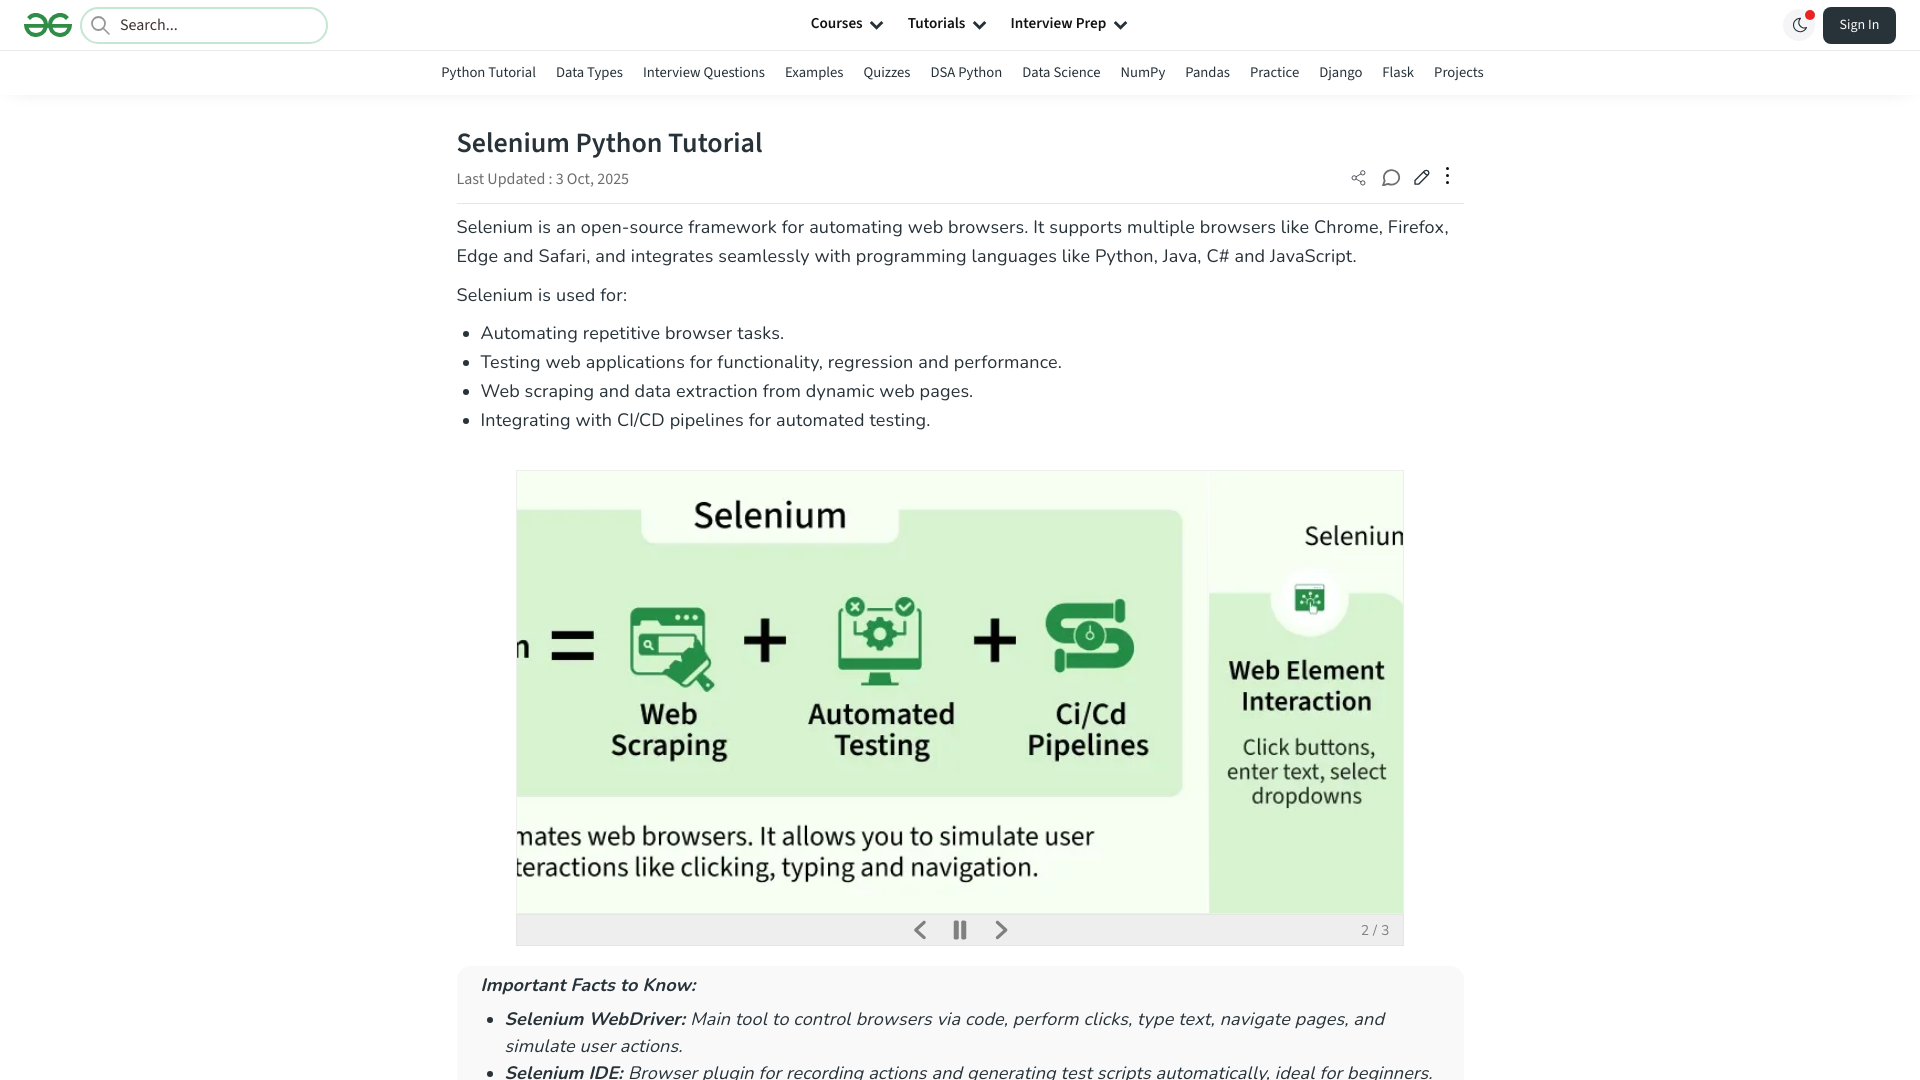

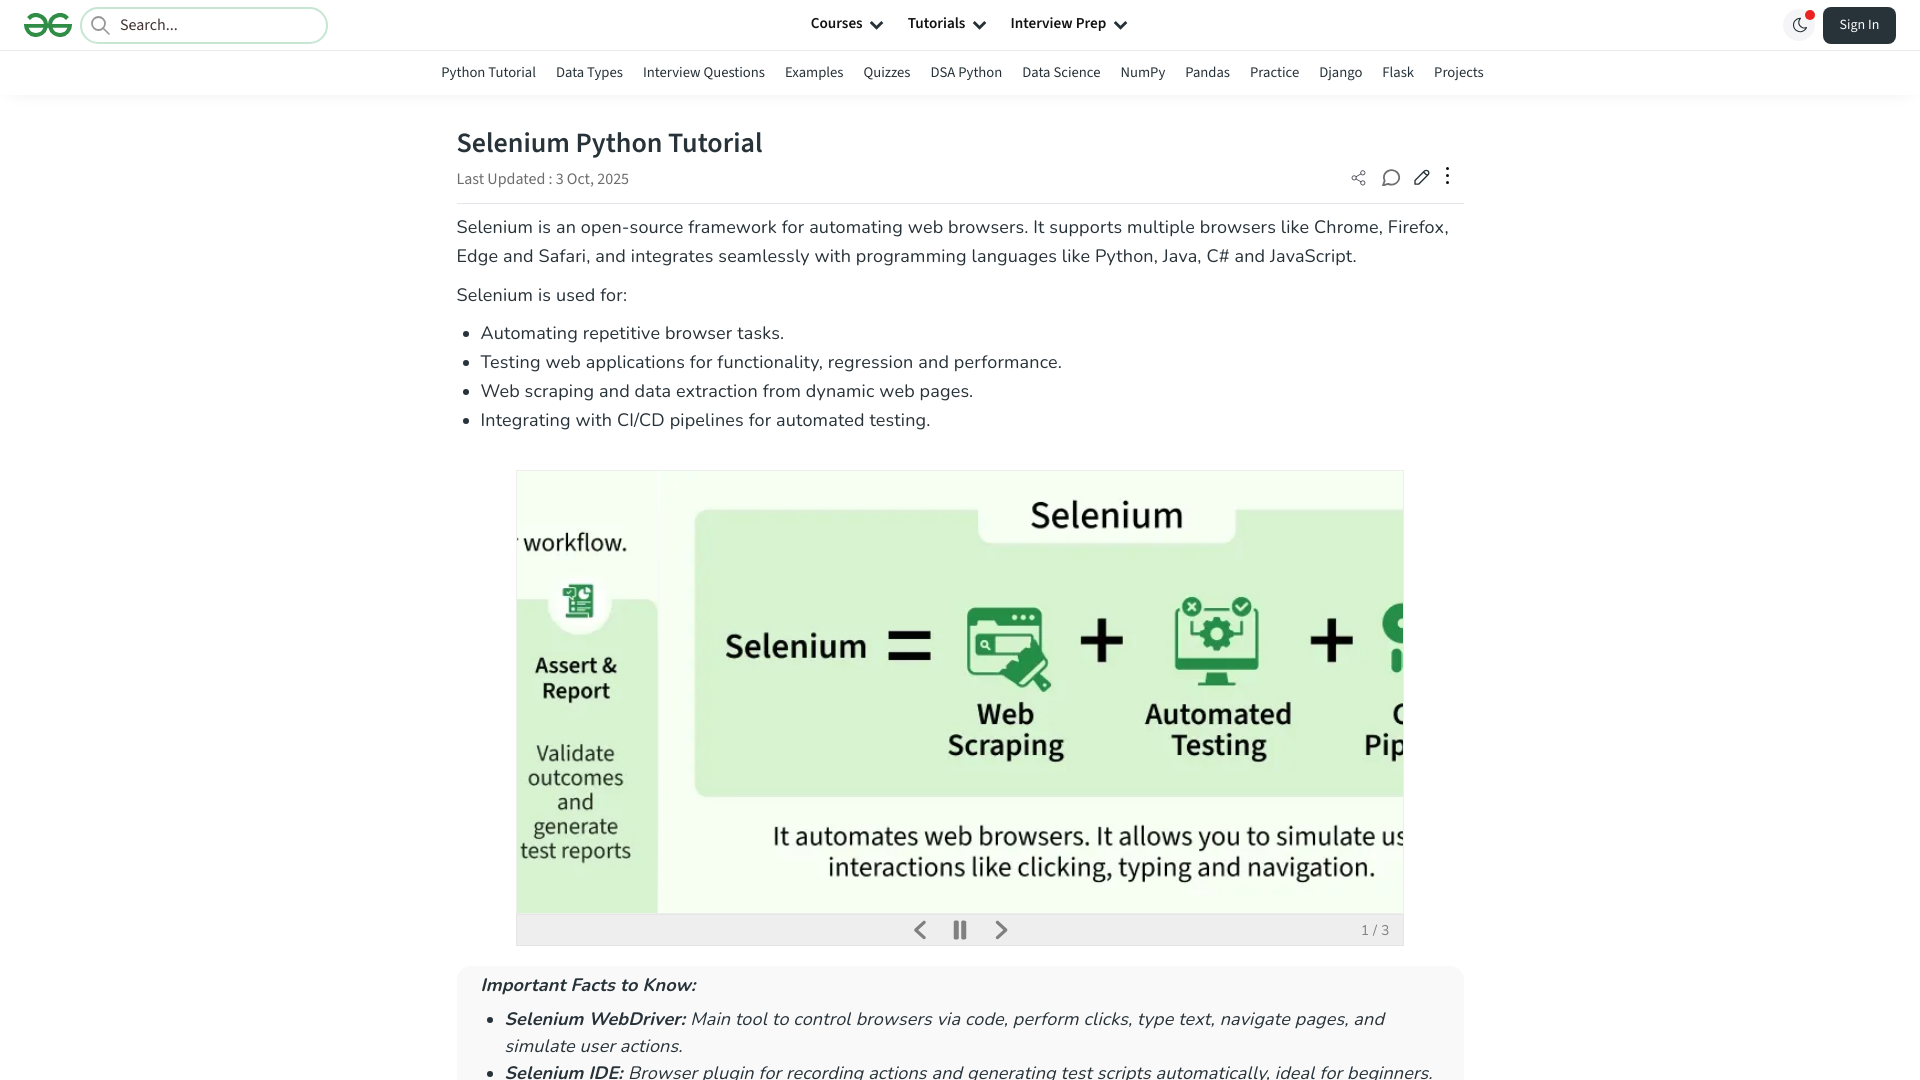